Navigates to the GOLDCUBE Framework page by clicking through the frameworks menu and validates the URL

Starting URL: https://cubesimple.com

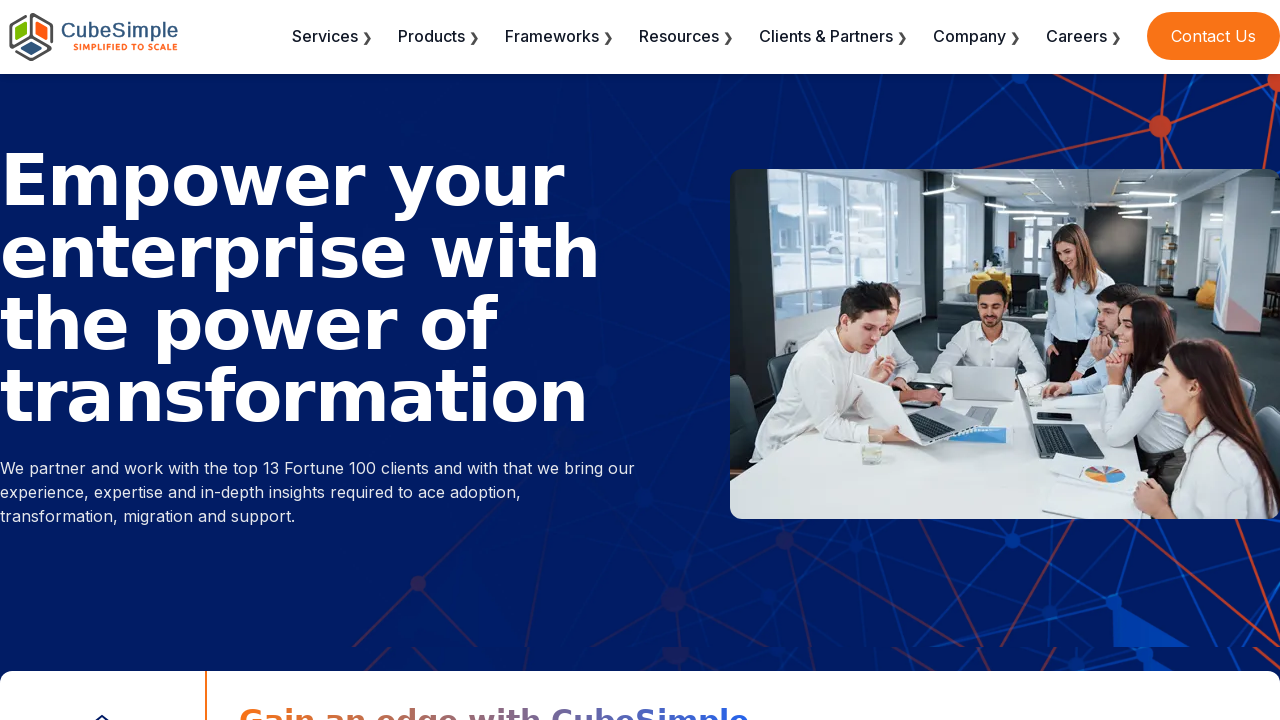

Clicked on Framework toggle/menu at (560, 36) on label[for='toggle2']
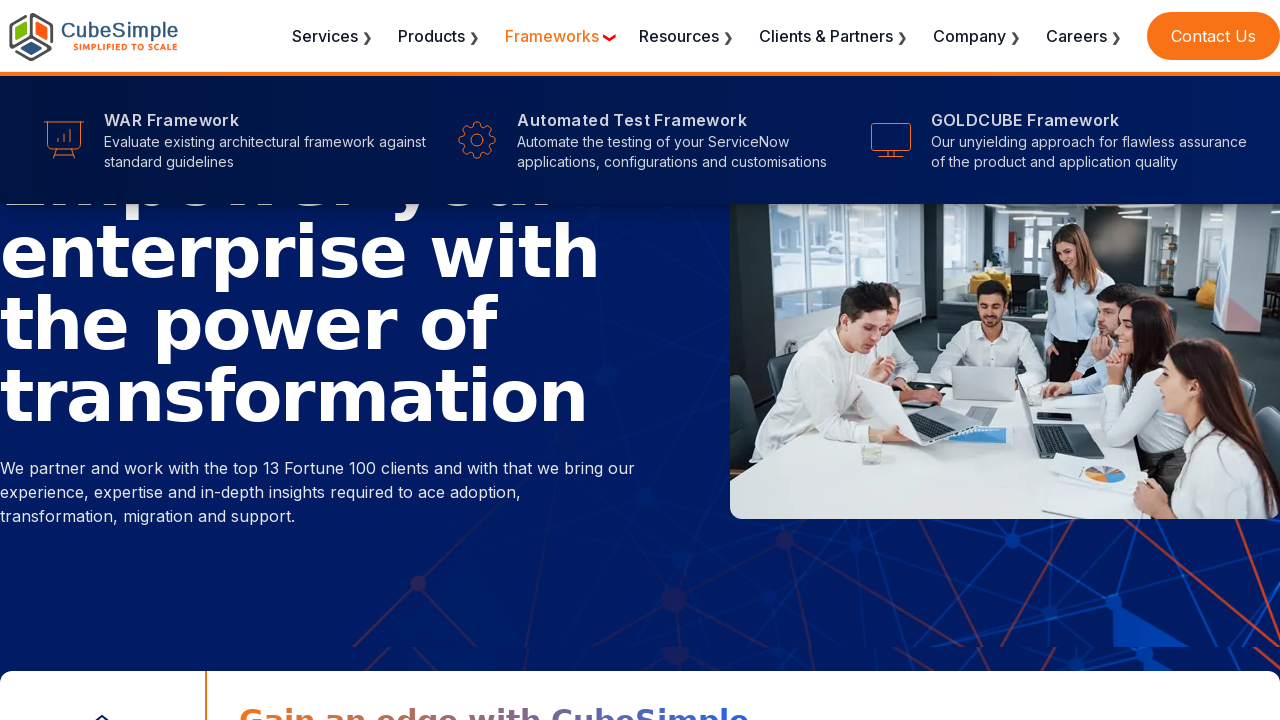

Clicked on GOLDCUBE Framework option at (1093, 120) on text='GOLDCUBE Framework'
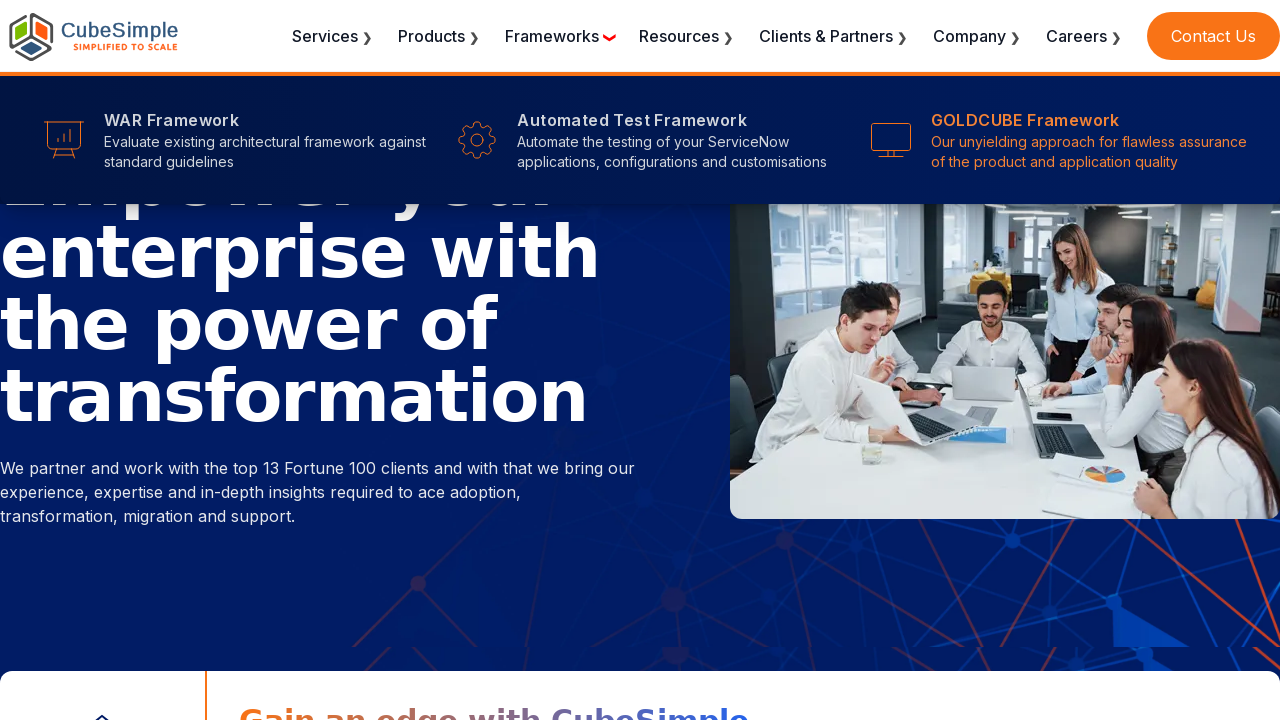

Navigated to GOLDCUBE Framework page and URL verified
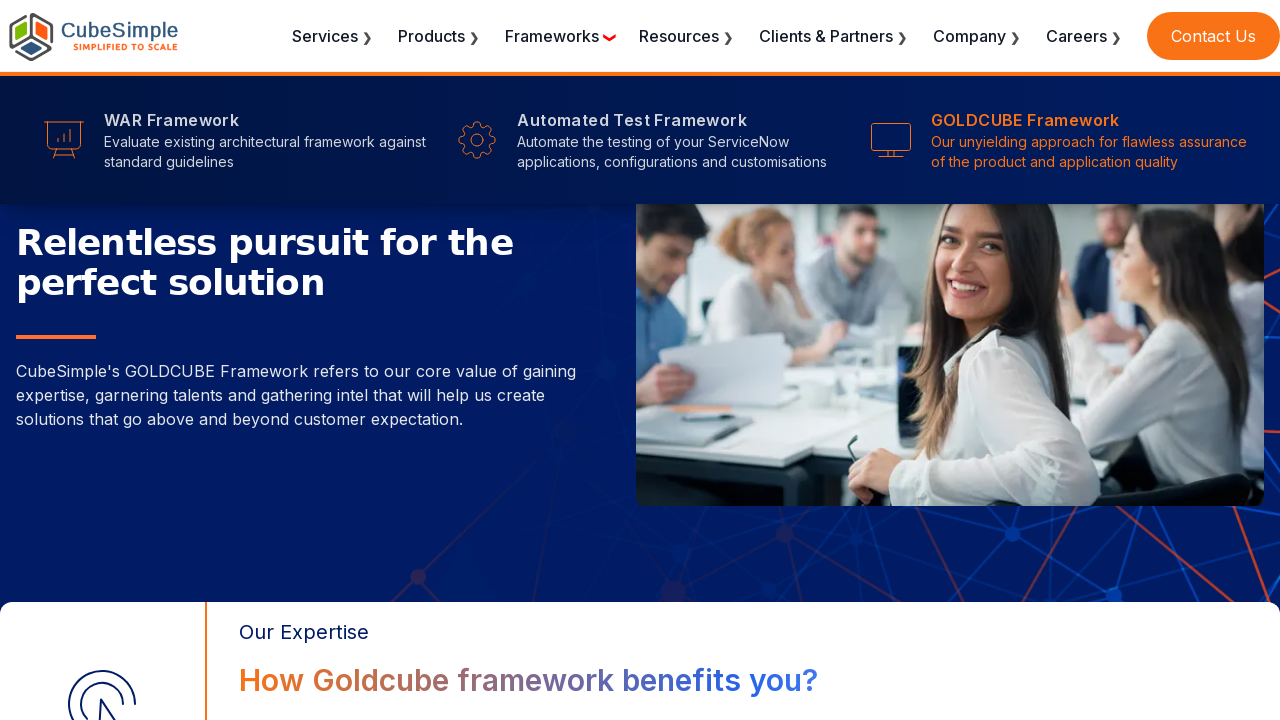

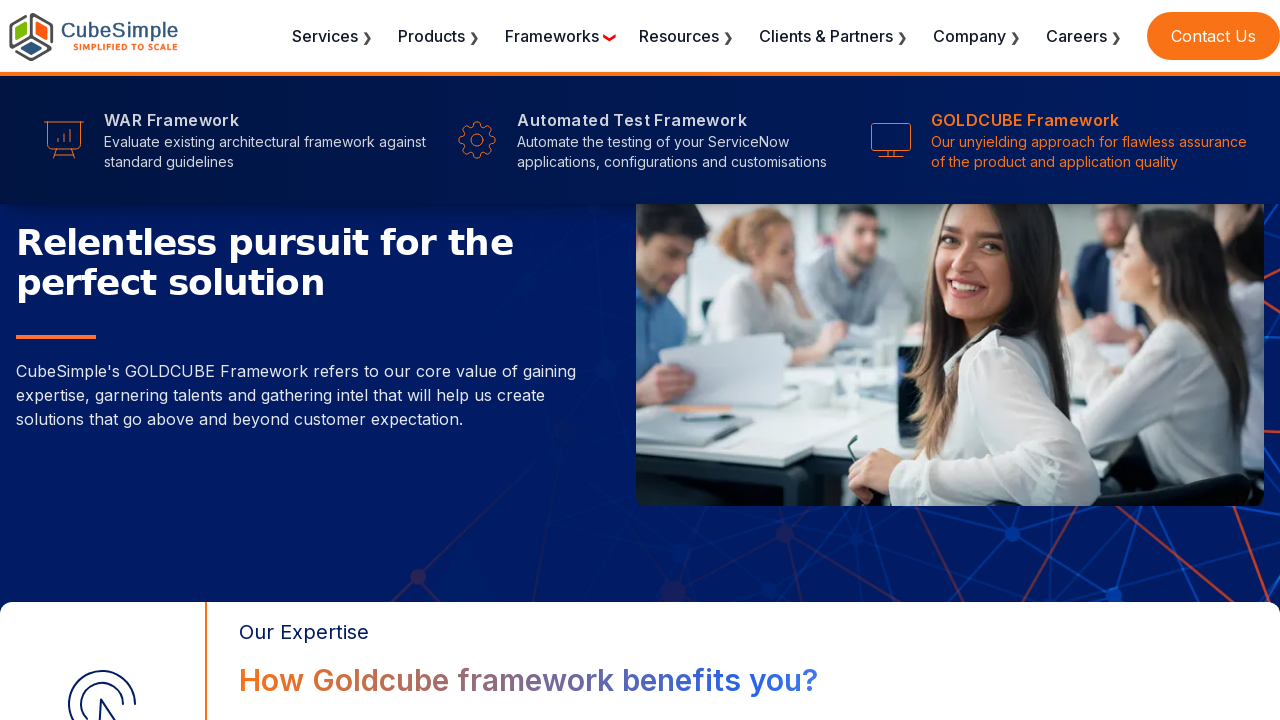